Tests browser window handling by clicking a button that opens a new tab, then iterating through all windows to find the one titled "Selenium" and clicking a navigation element on that page.

Starting URL: http://demo.automationtesting.in/Windows.html

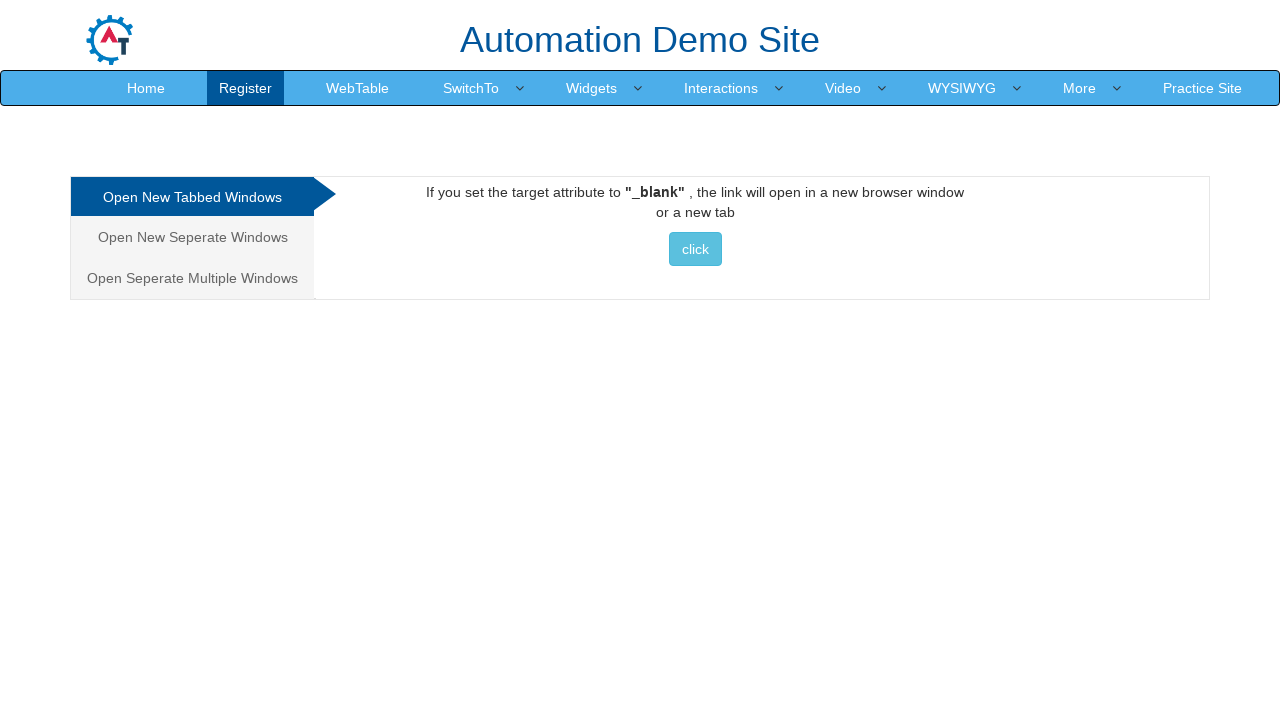

Set viewport size to 1920x1080
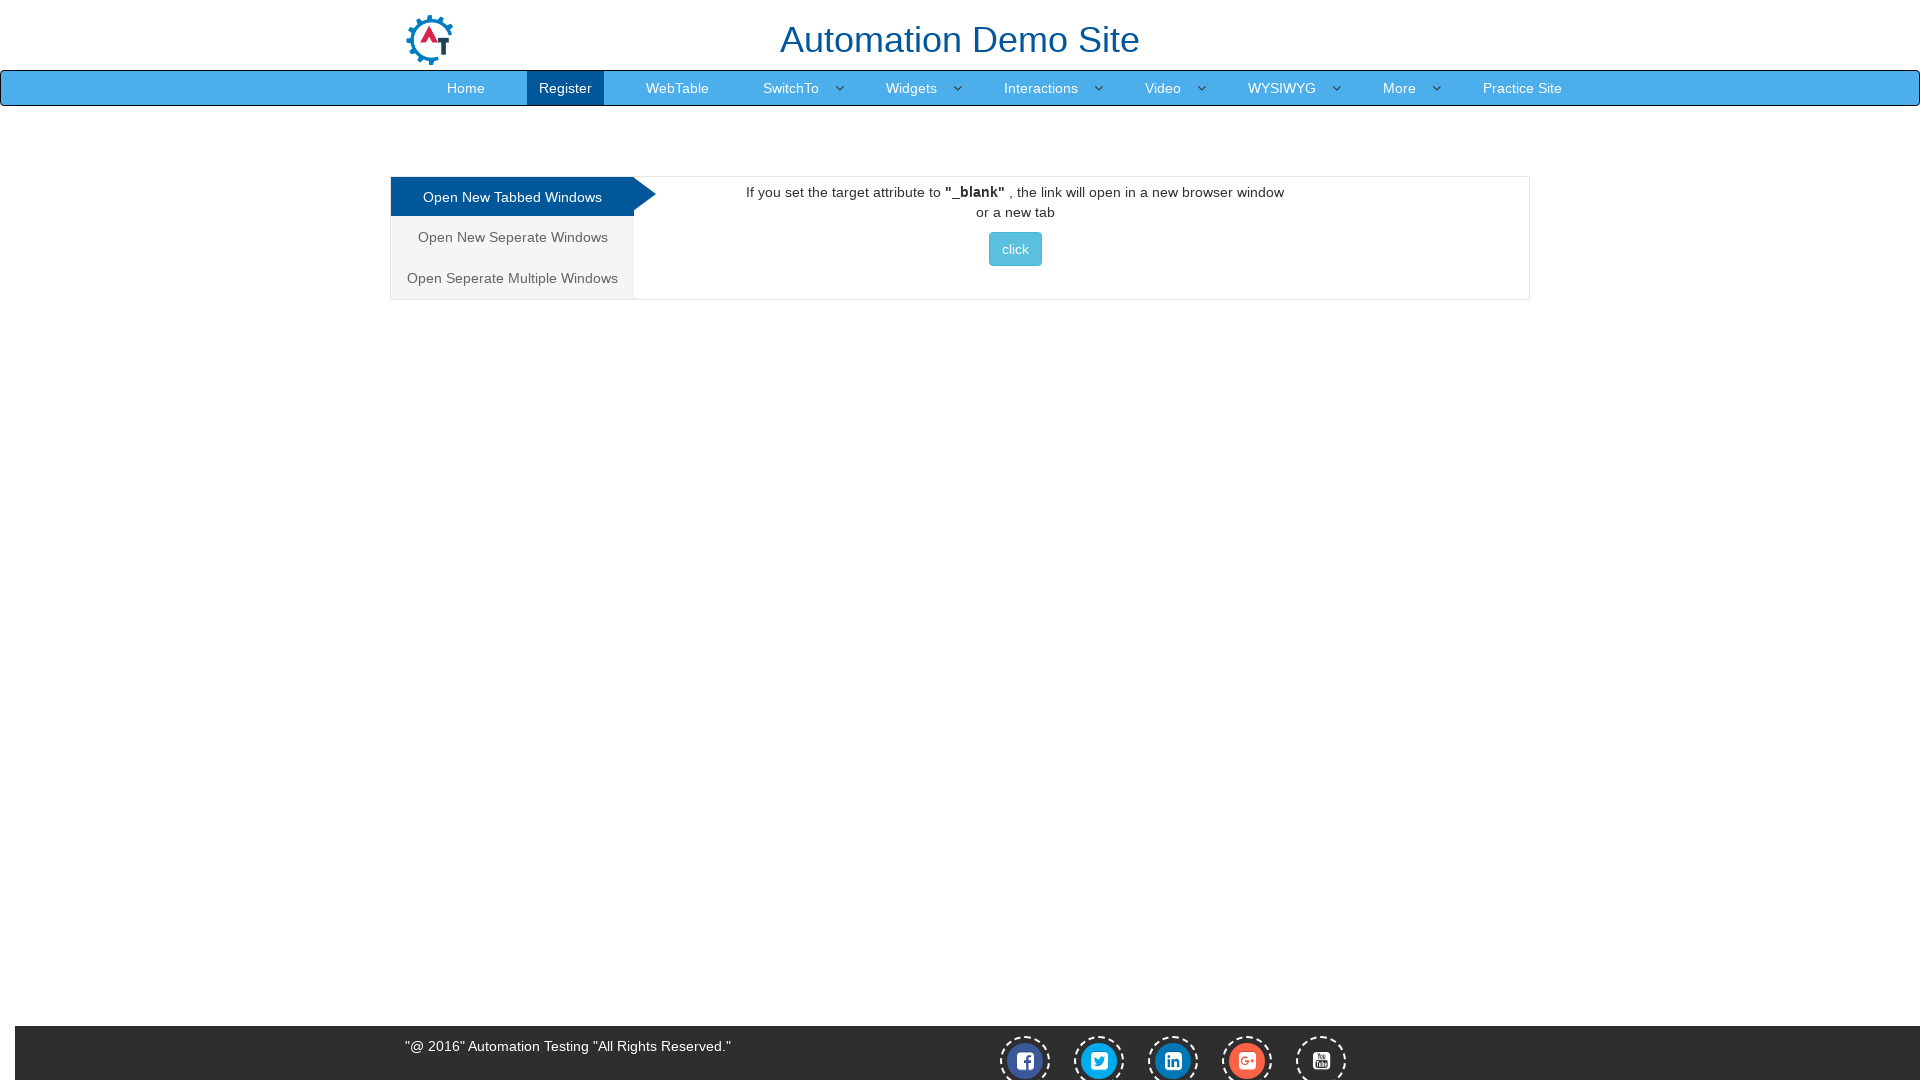

Clicked button to open new tab at (1015, 249) on xpath=//*[@id='Tabbed']/a/button
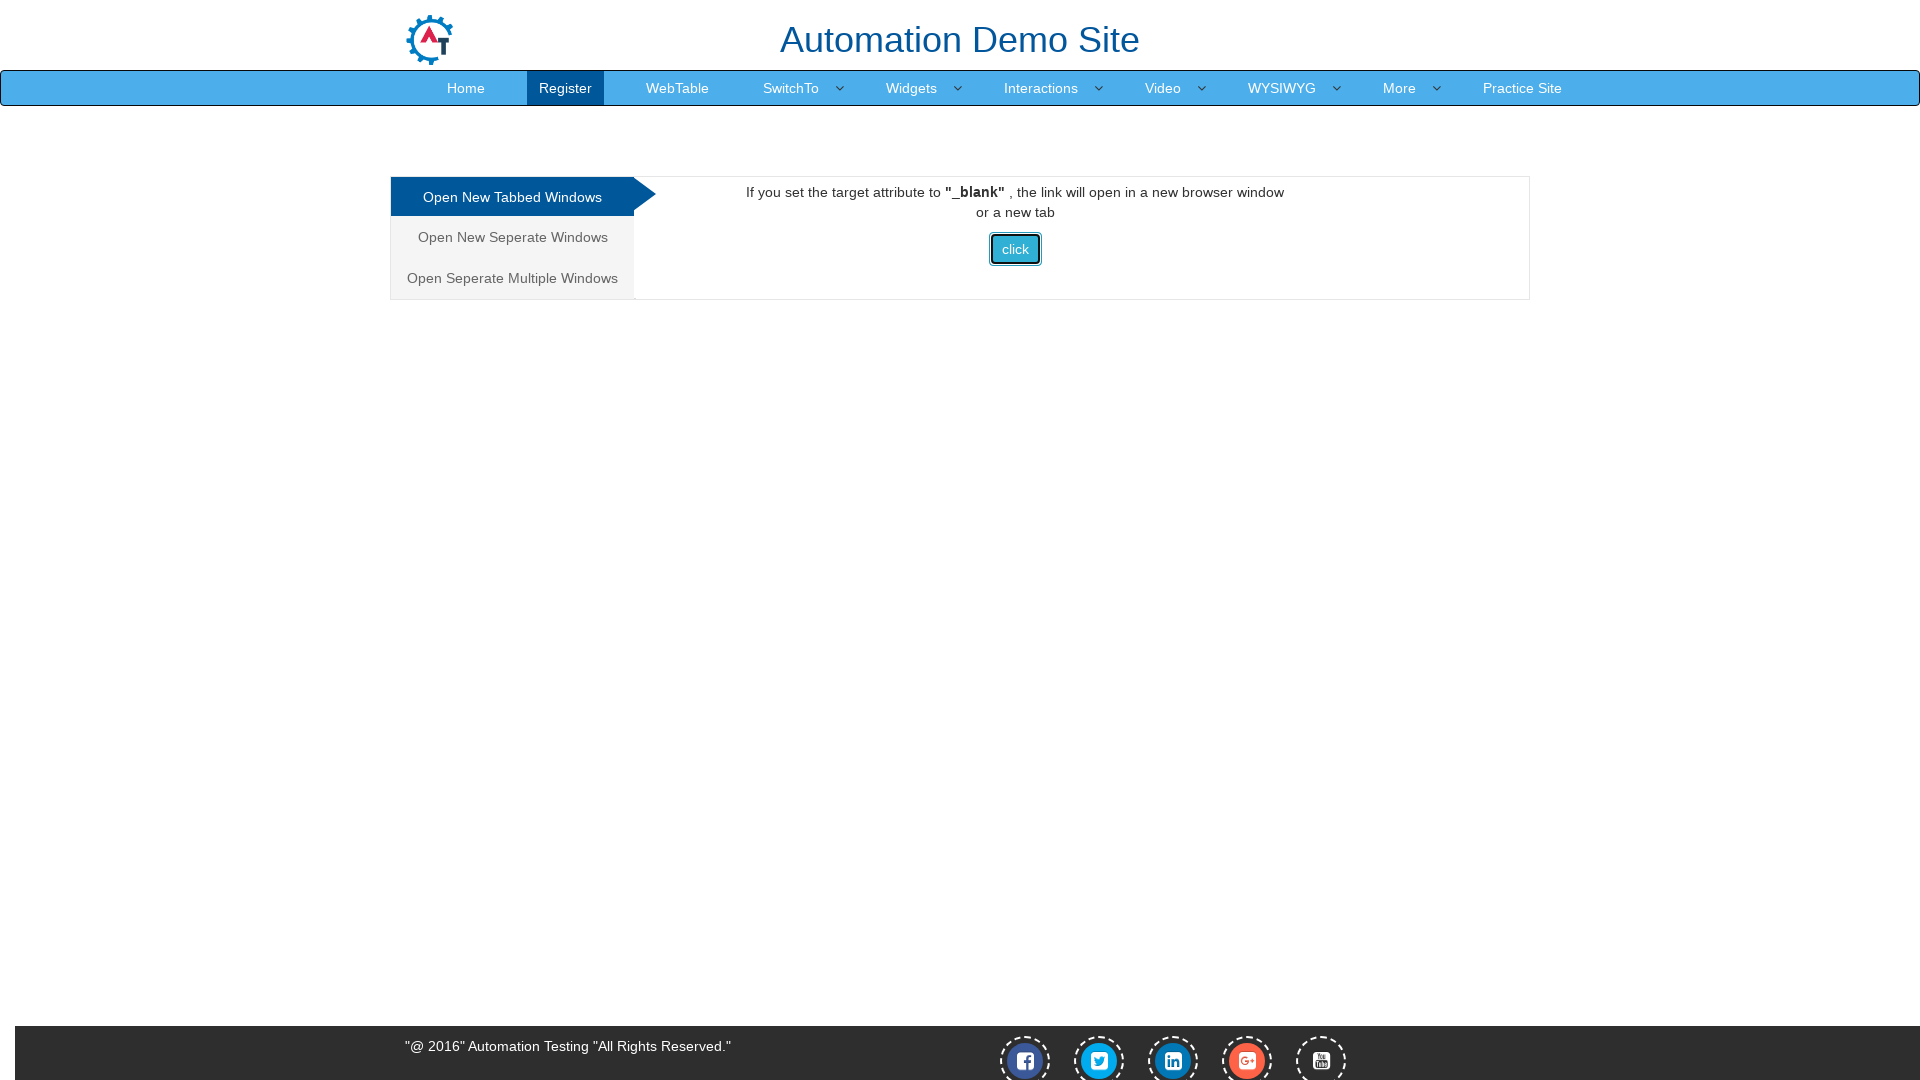

Obtained new page object from context
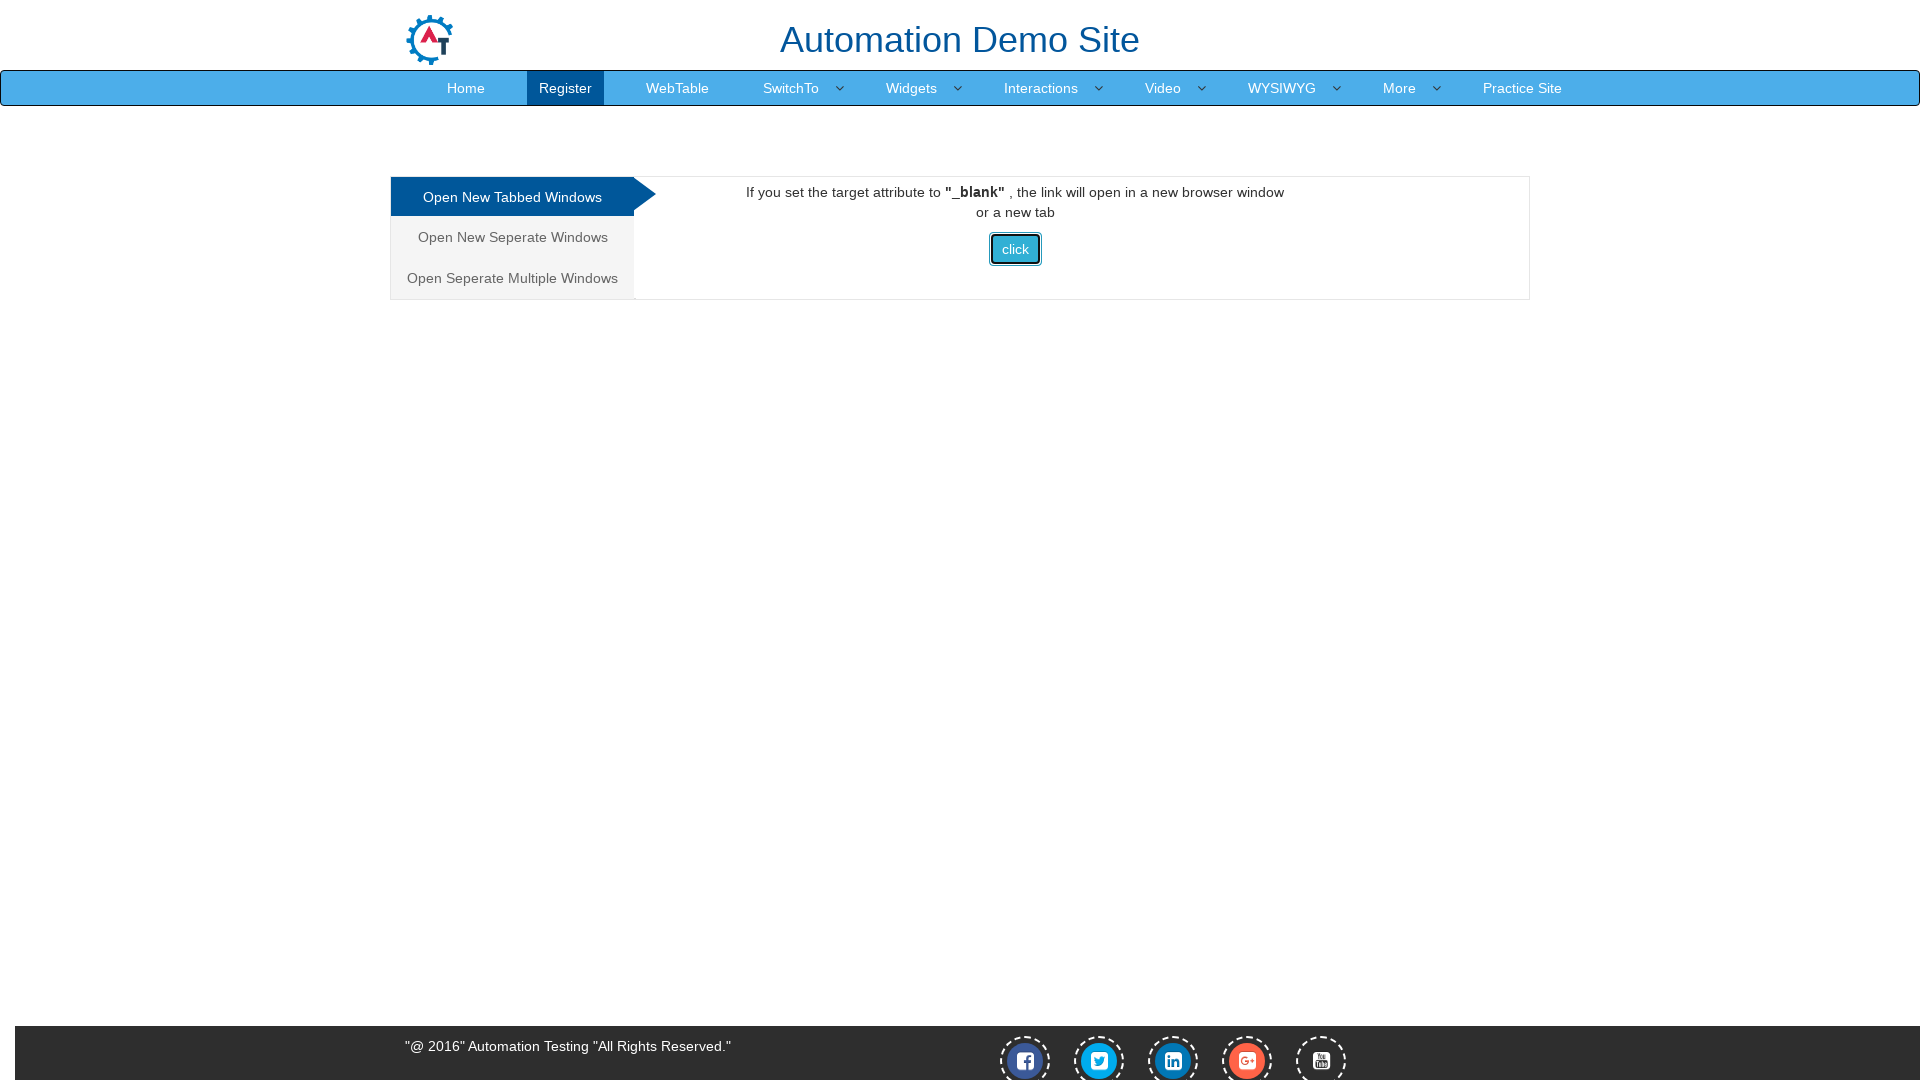

Waited for new page to load completely
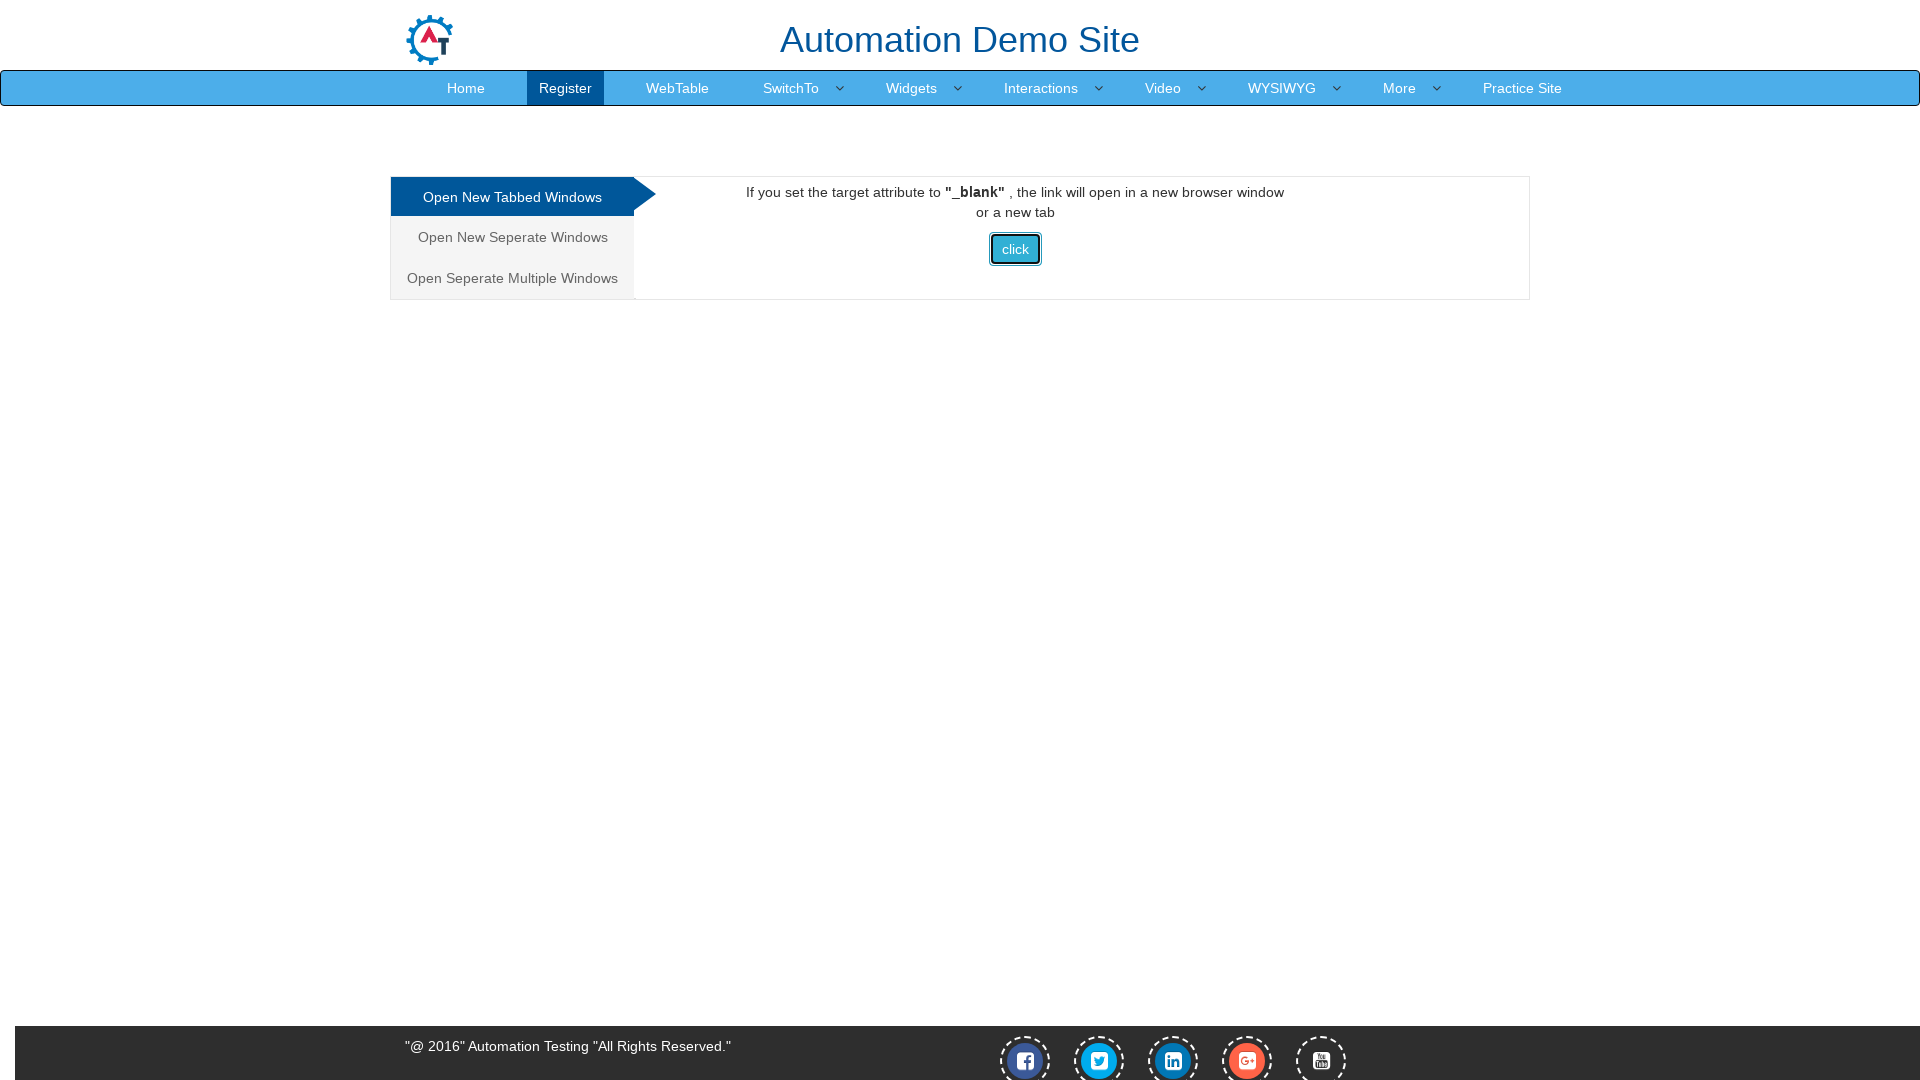

Retrieved all pages from context
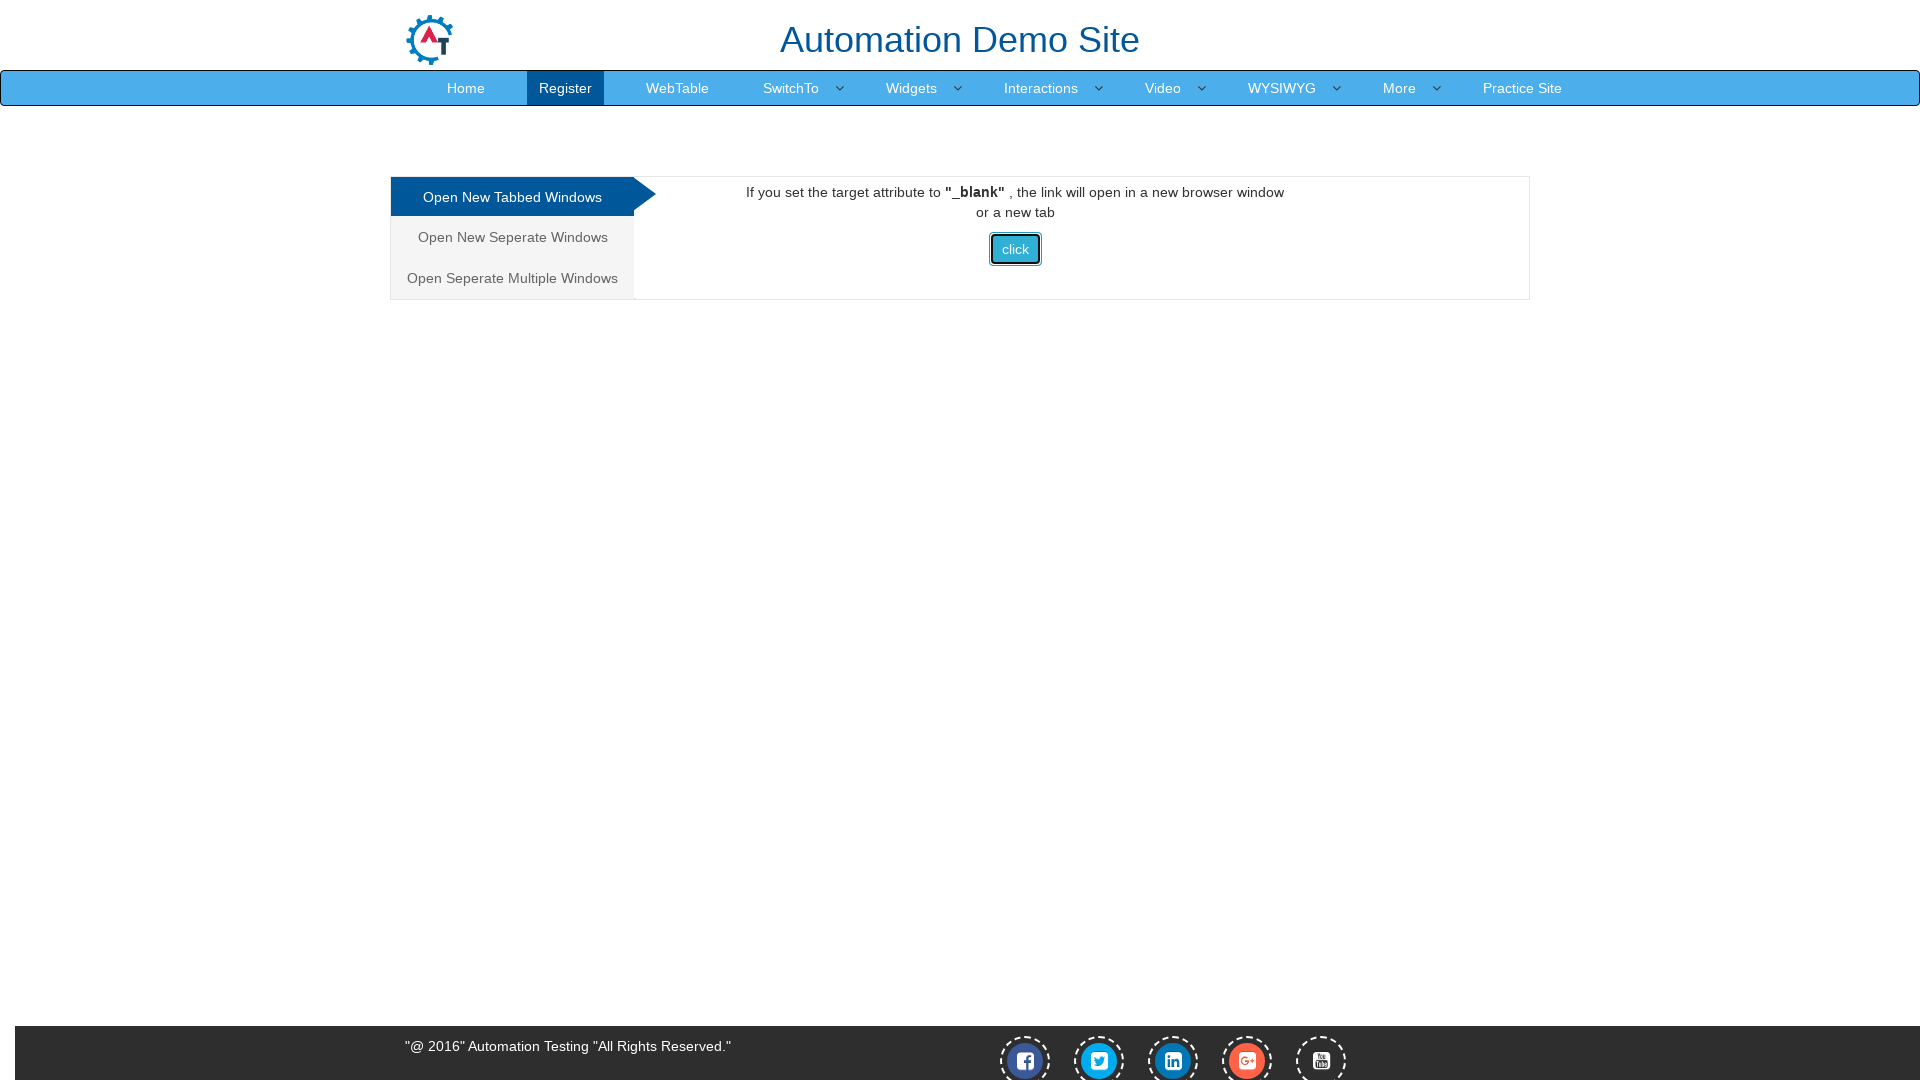

Checked page title: 'Frames & windows'
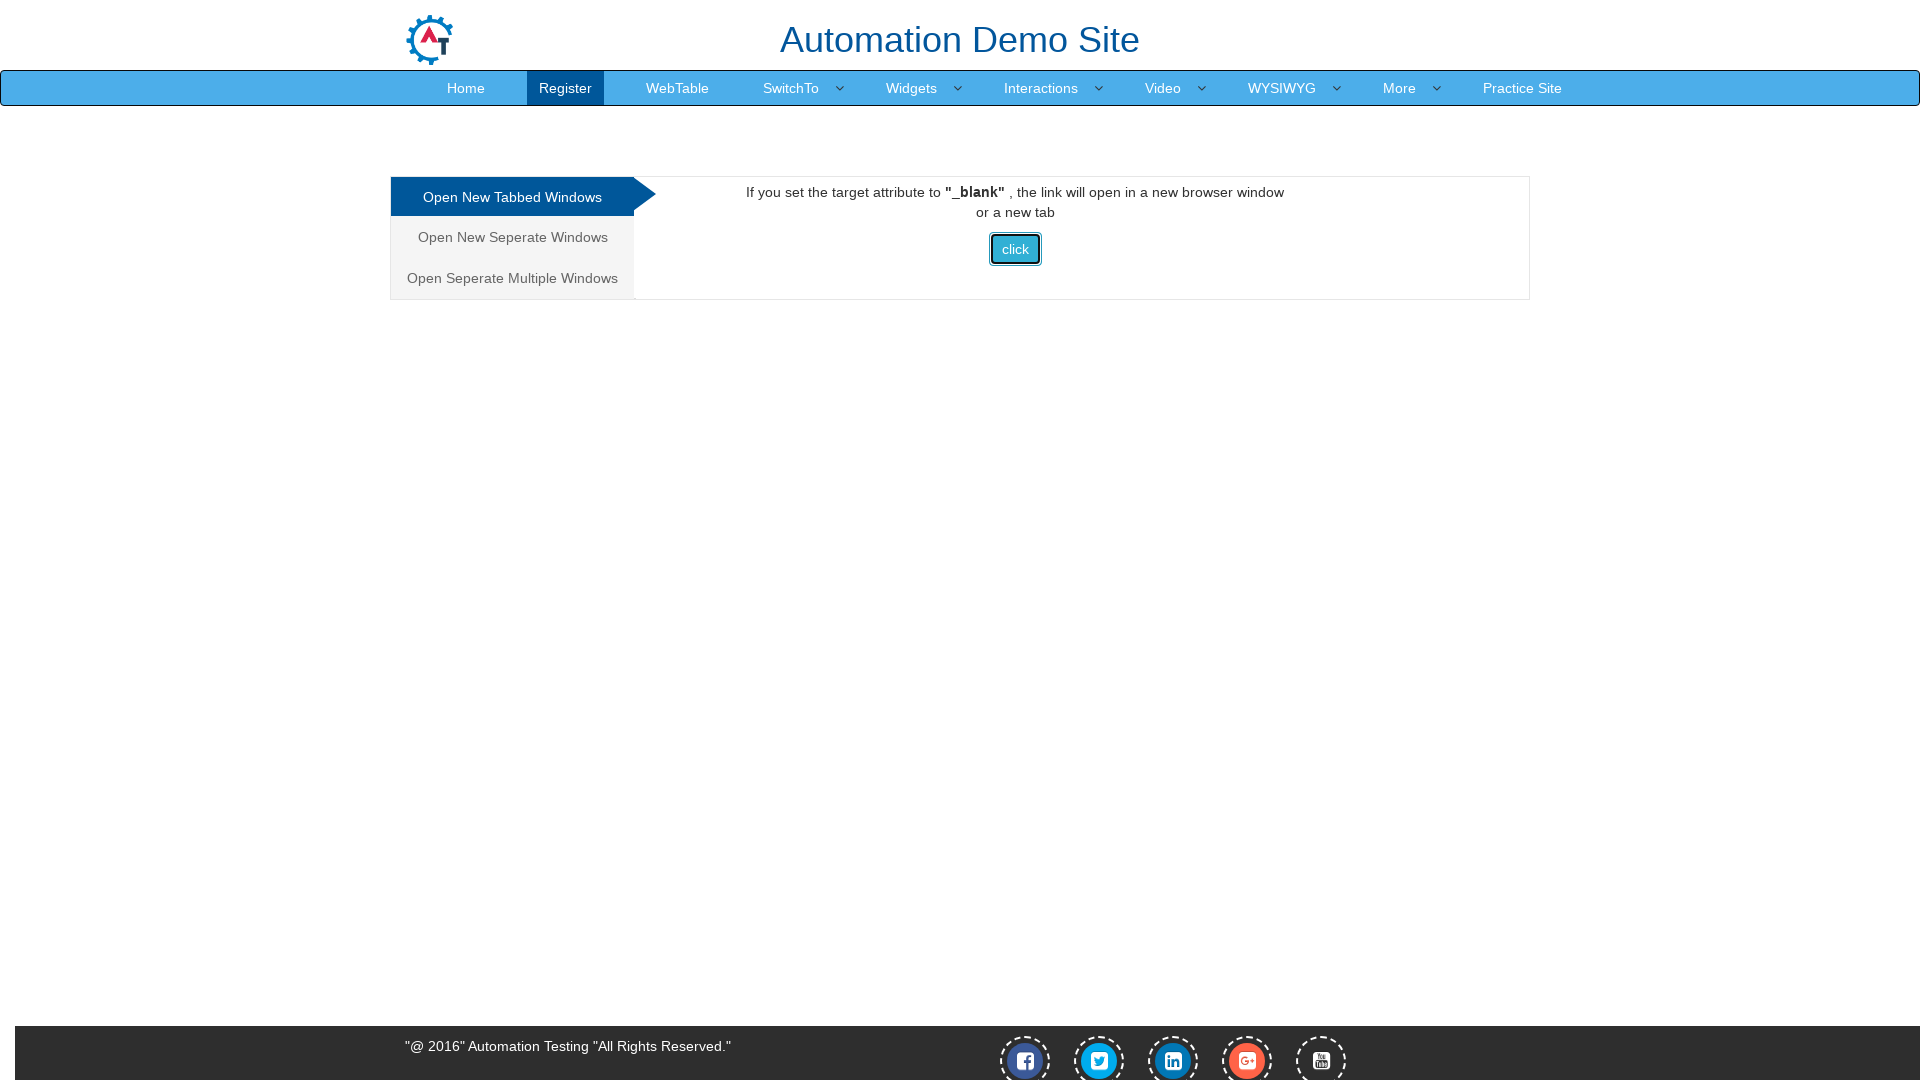

Checked page title: 'Selenium'
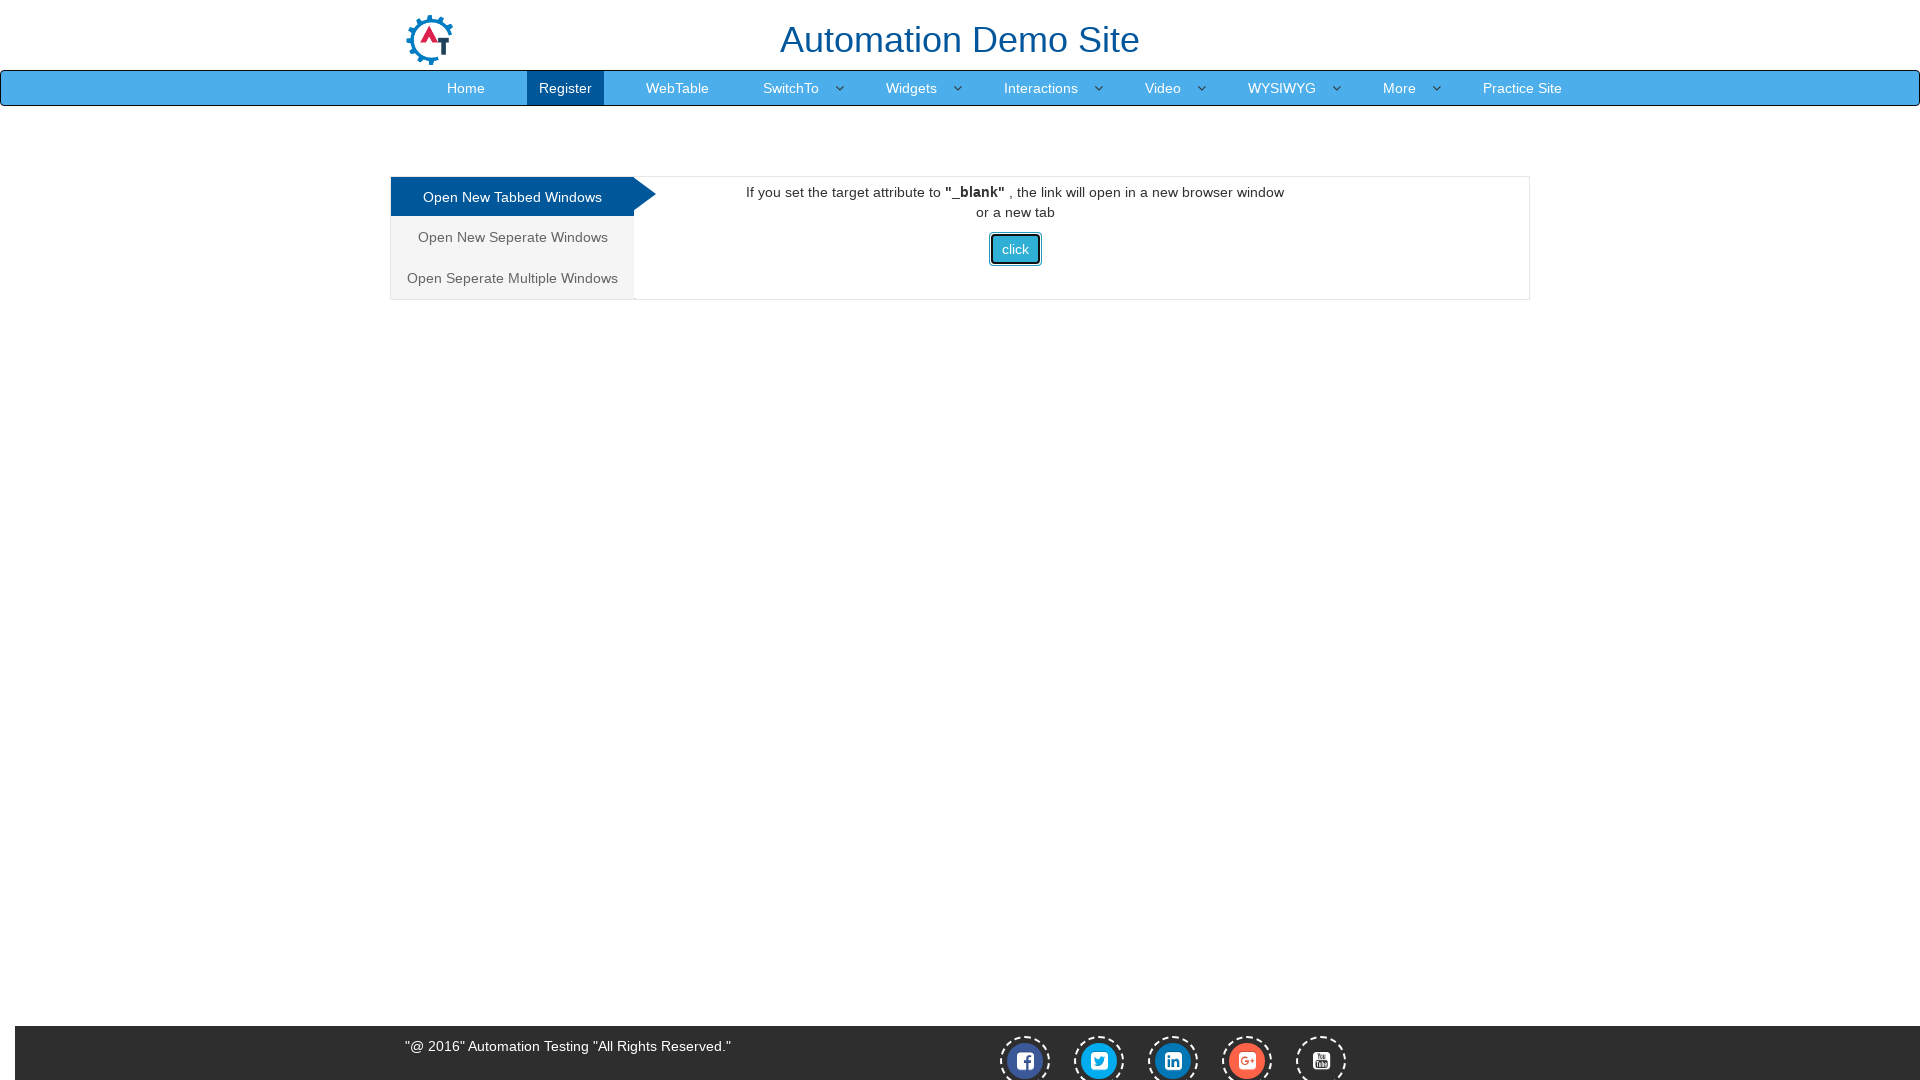

Found Selenium page and clicked navigation element at (683, 32) on xpath=//*[@id='main_navbar']/ul/li[3]/a/span
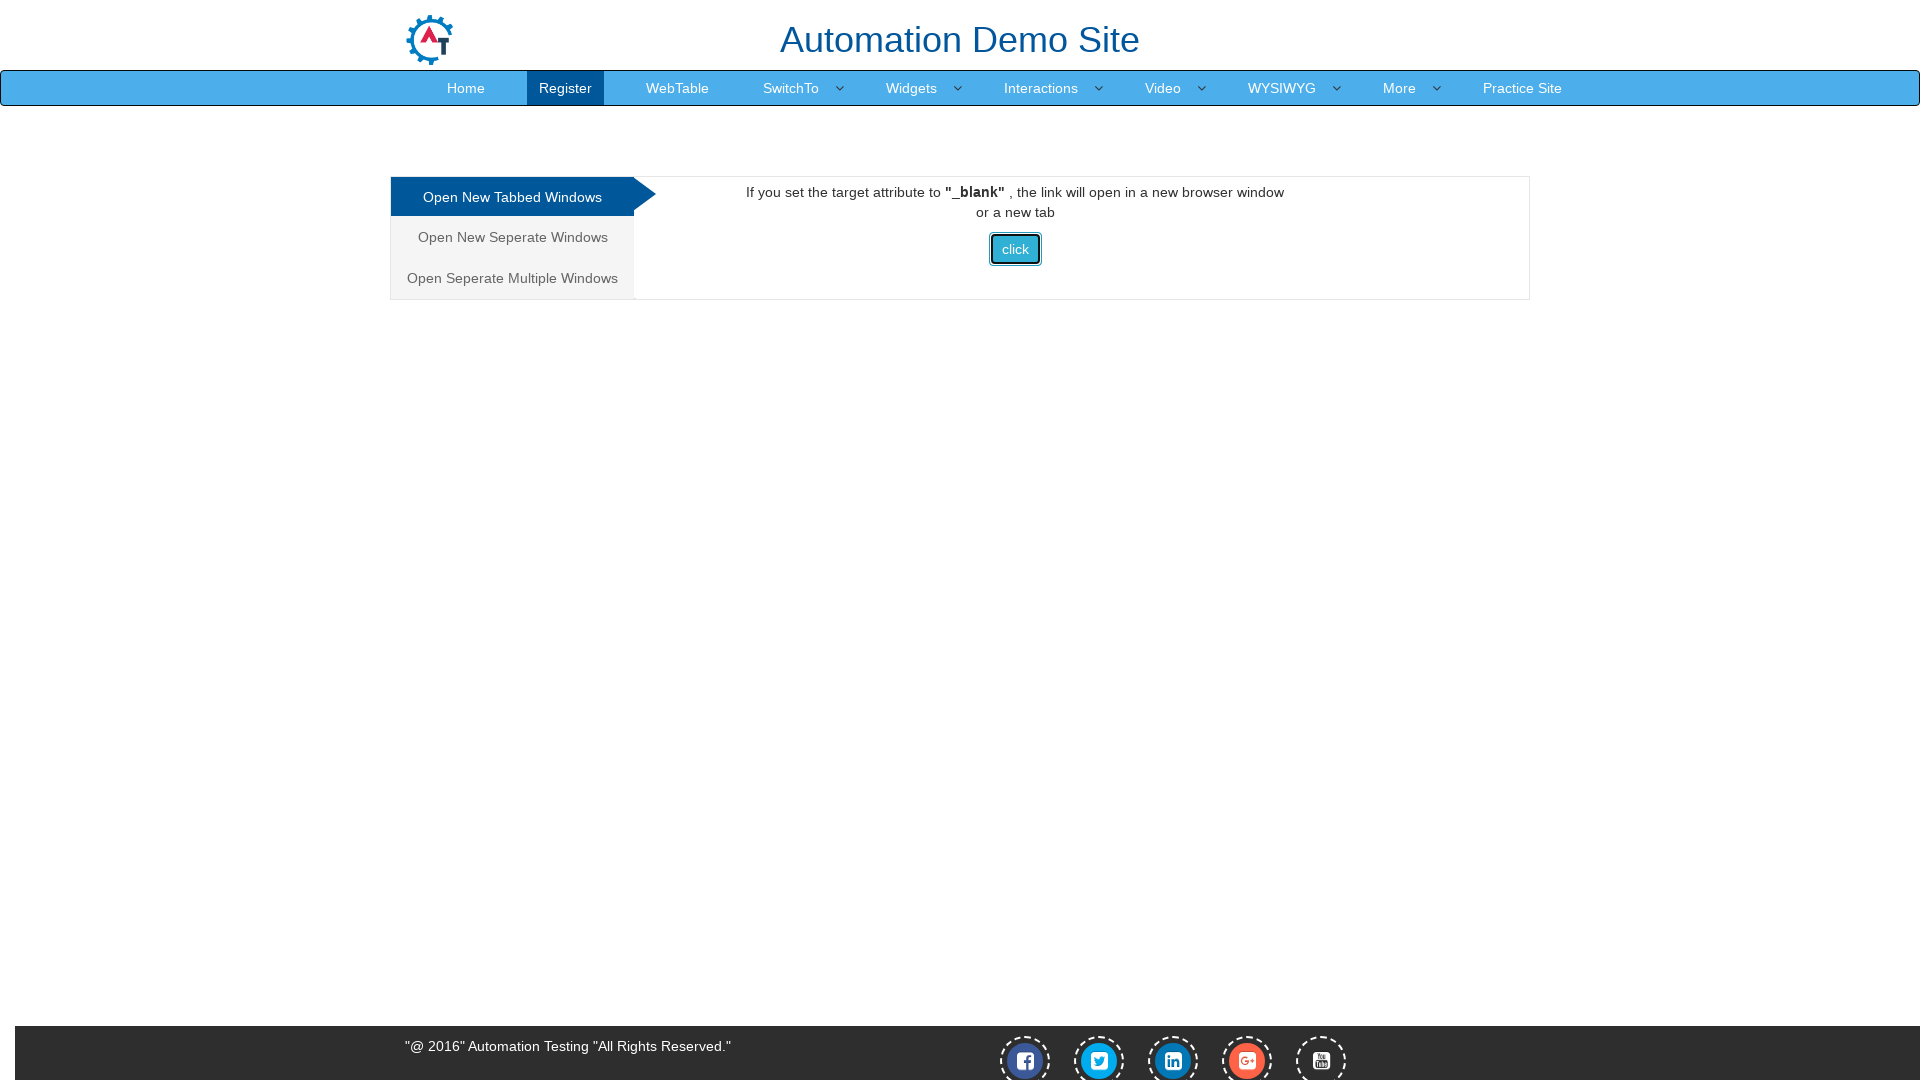

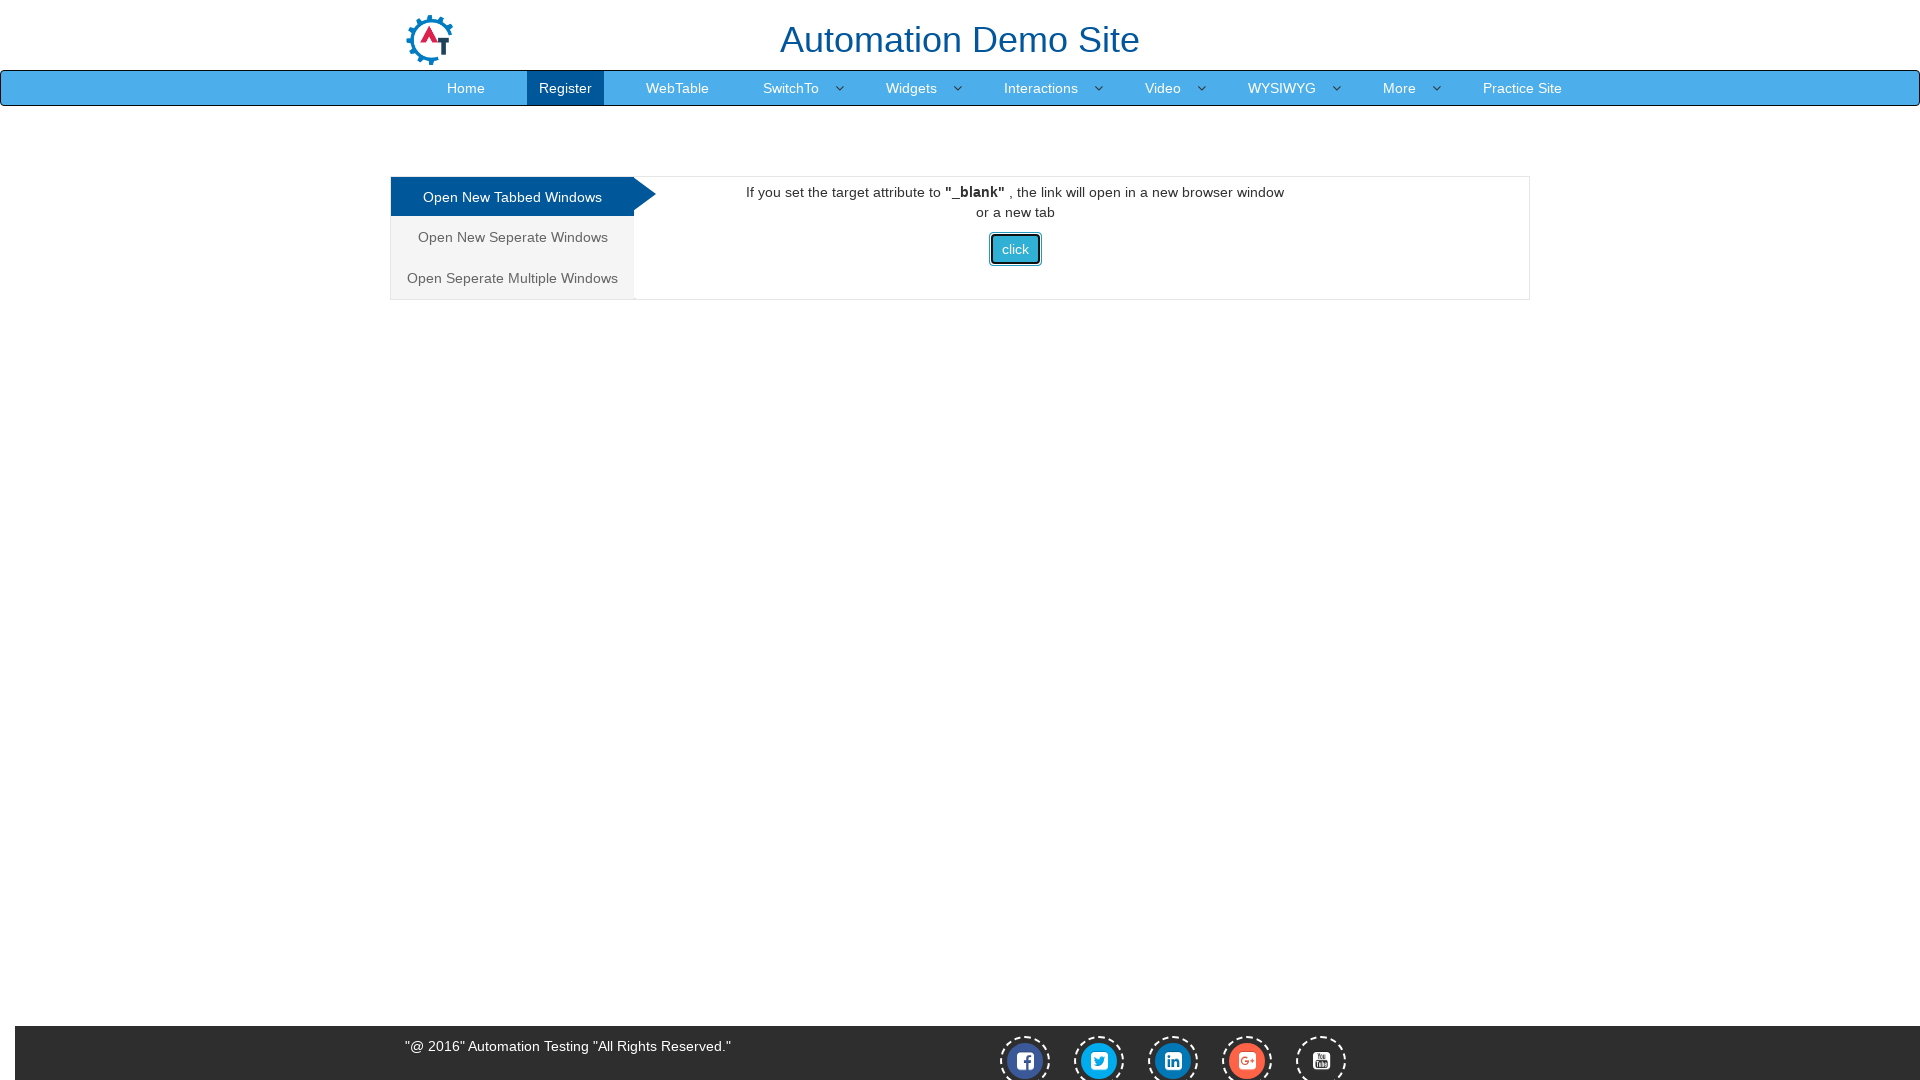